Tests password reset functionality by entering an incorrect username and clicking the reset password button

Starting URL: https://login1.nextbasecrm.com/?forgot_password=yes

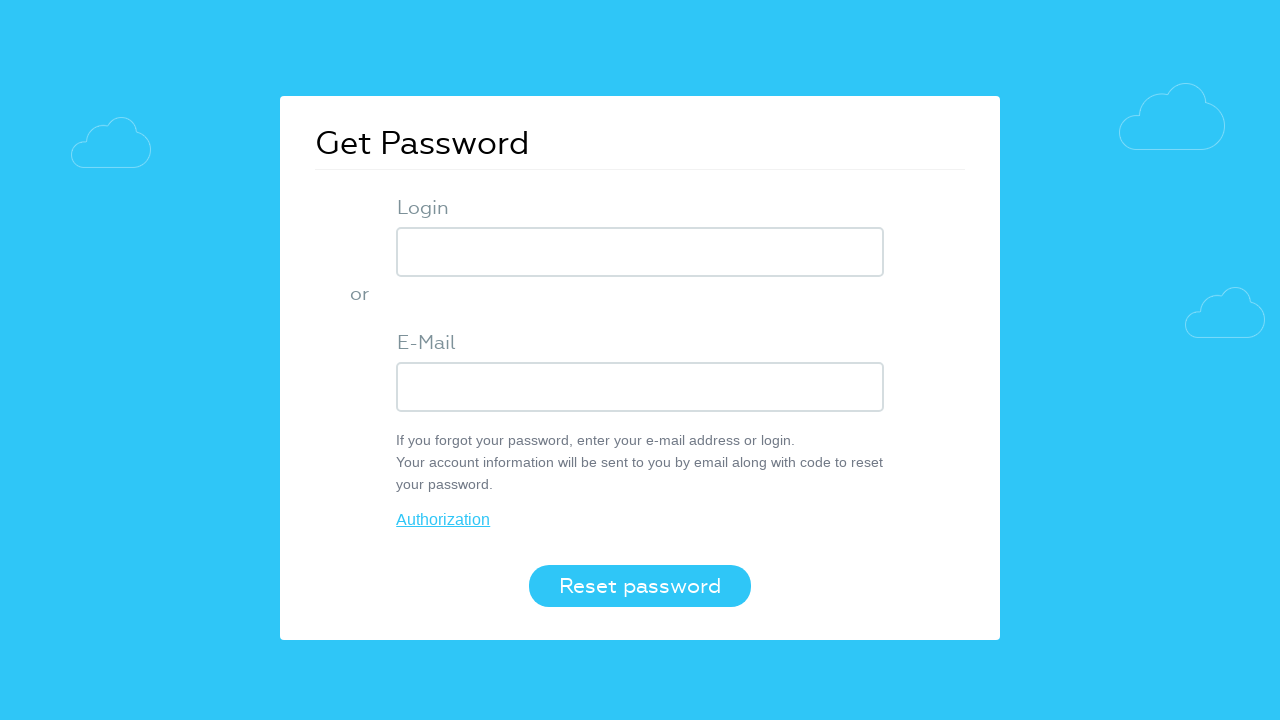

Filled USER_LOGIN field with 'incorrectname' on input[name='USER_LOGIN']
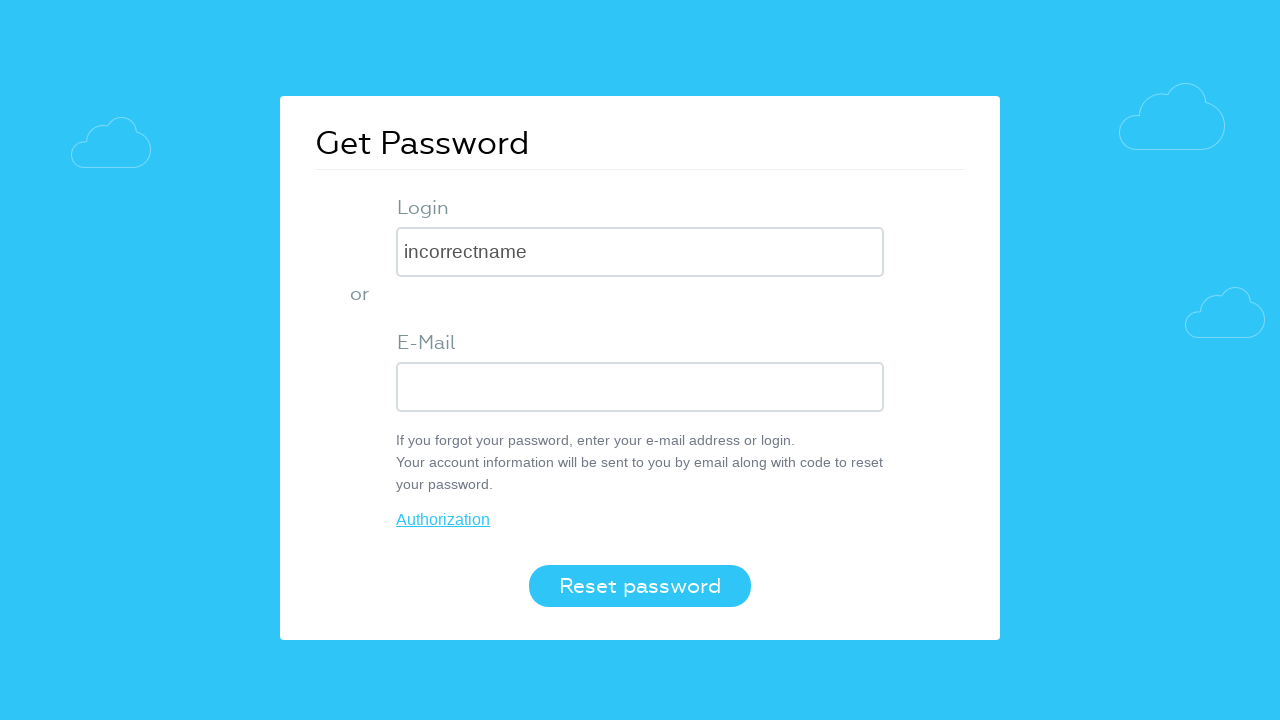

Pressed Enter key in USER_LOGIN field on input[name='USER_LOGIN']
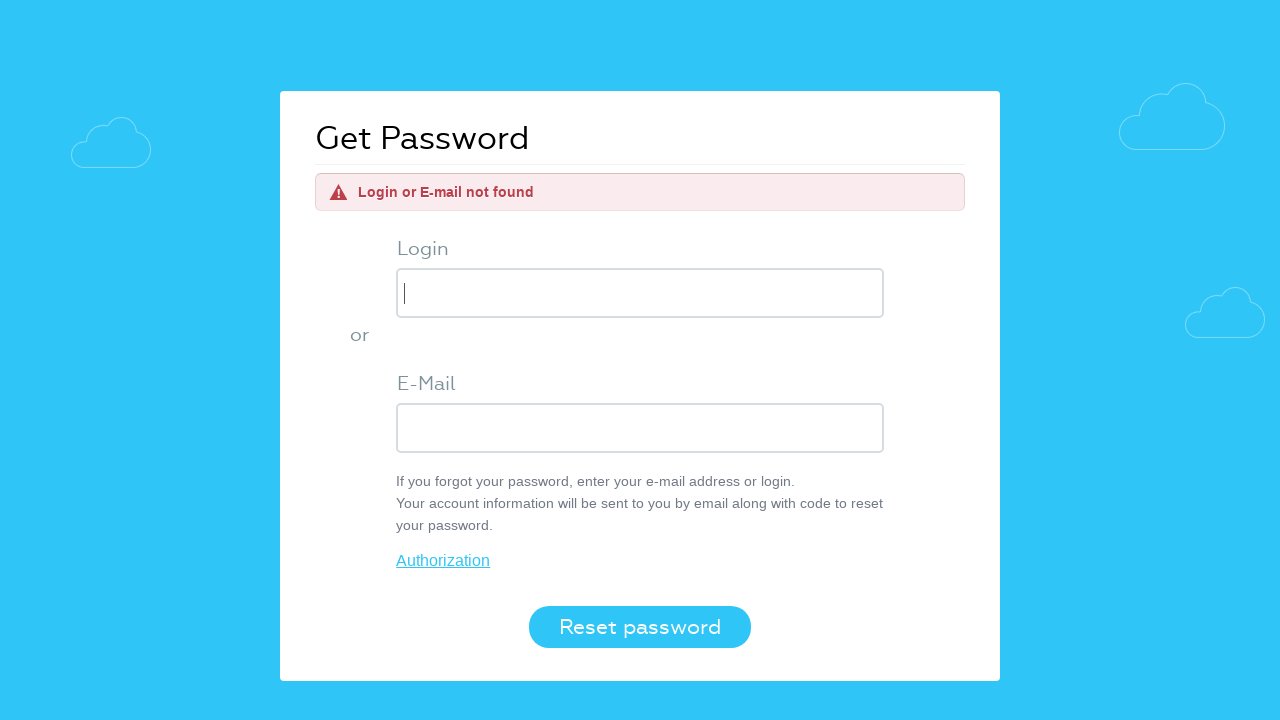

Clicked Reset password button at (640, 627) on button[value='Reset password']
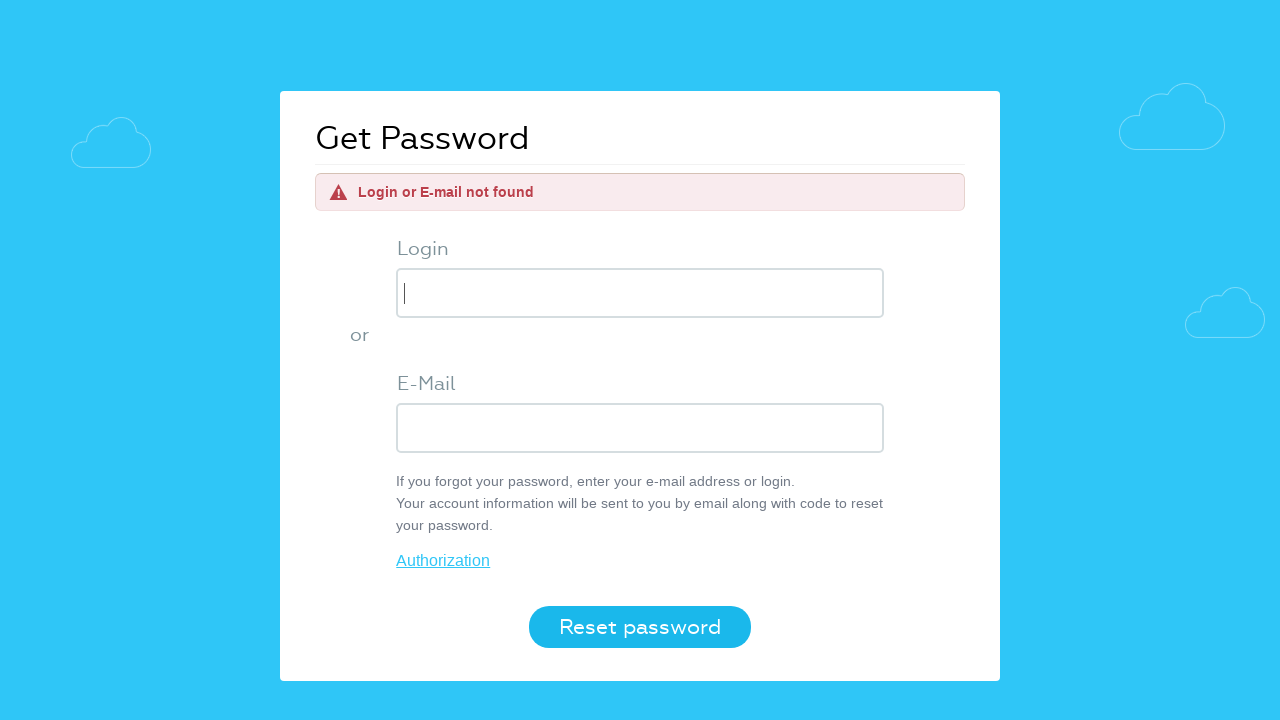

Error message appeared after password reset attempt
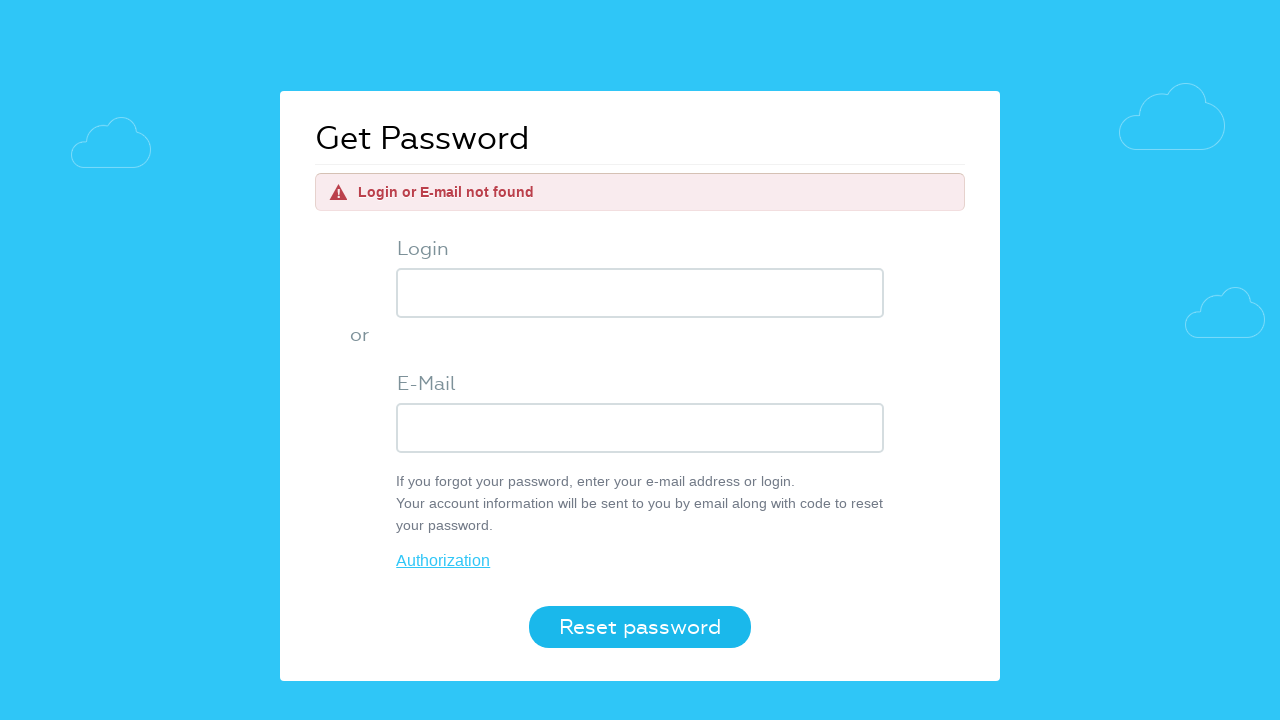

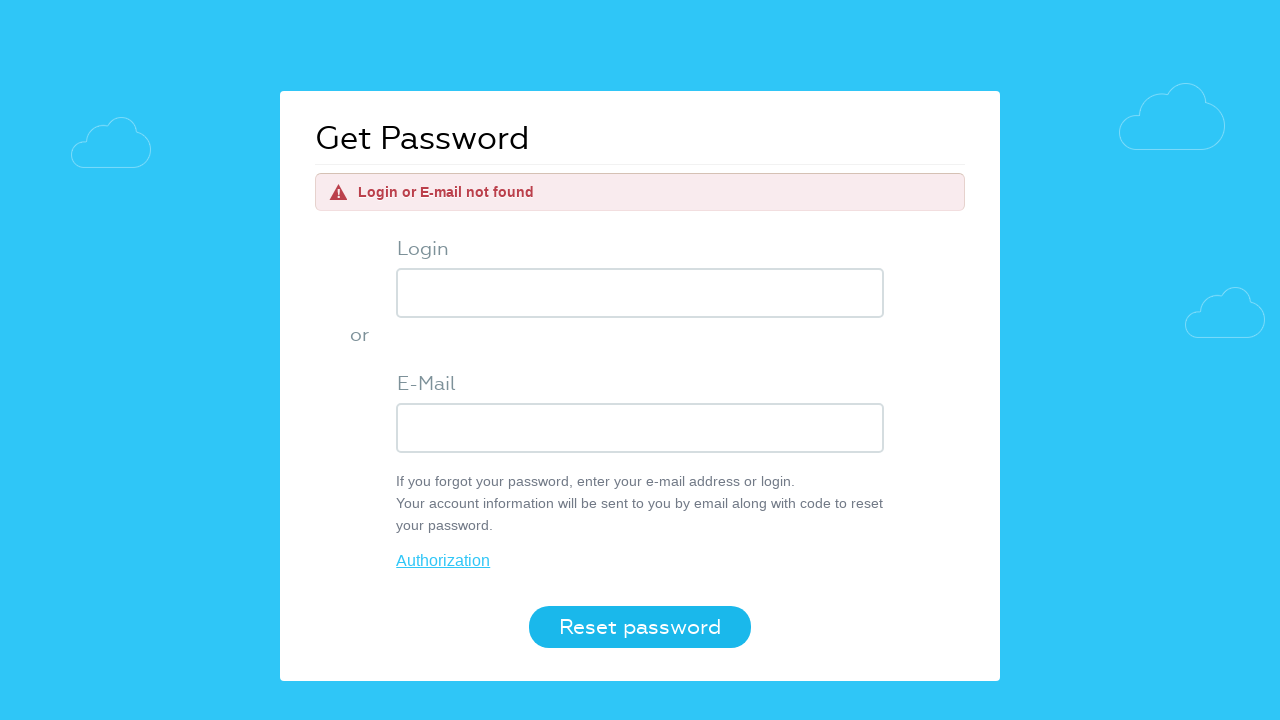